Tests dynamic control visibility and interaction by toggling a checkbox's visibility state and selecting it when visible

Starting URL: https://training-support.net/webelements/dynamic-controls

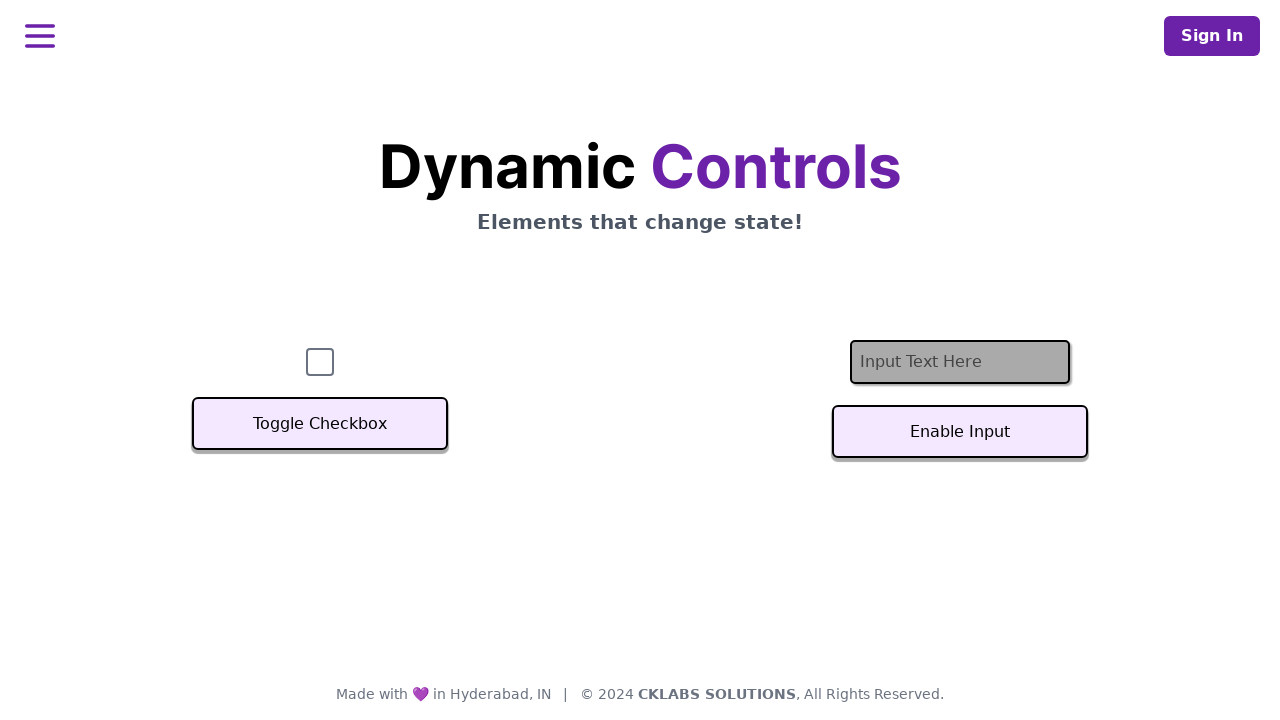

Located checkbox element
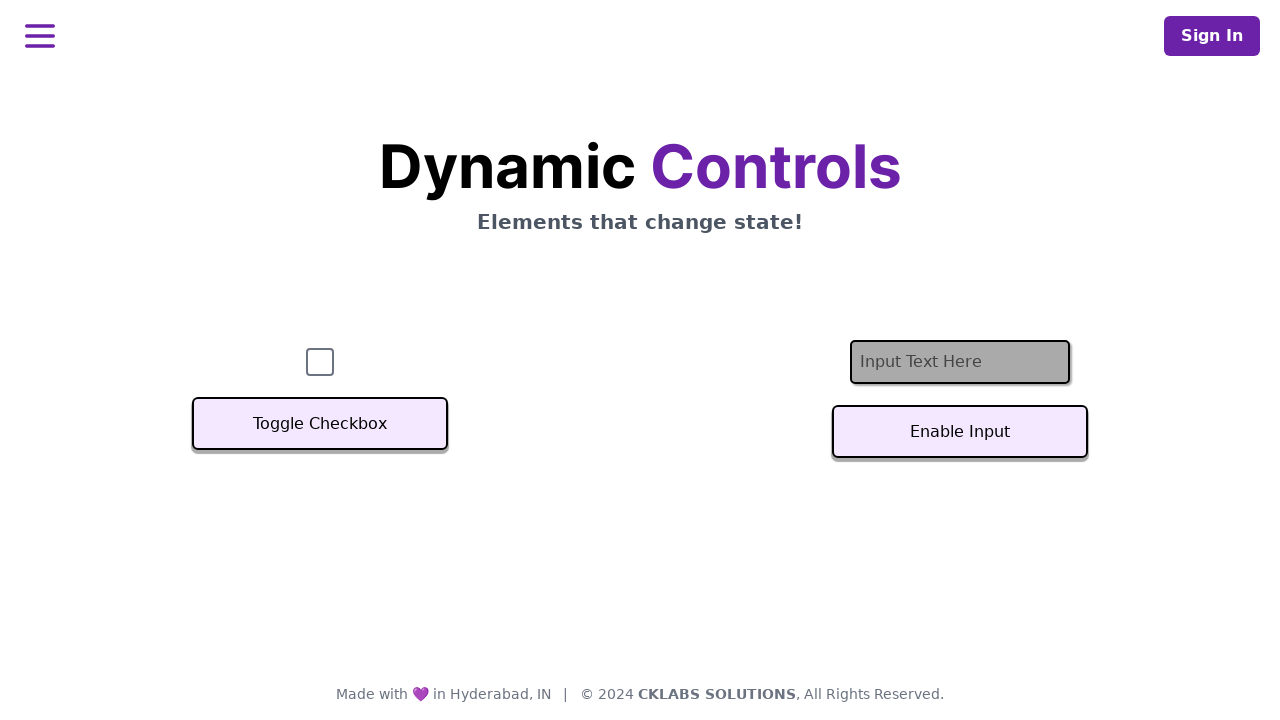

Located toggle button for checkbox visibility
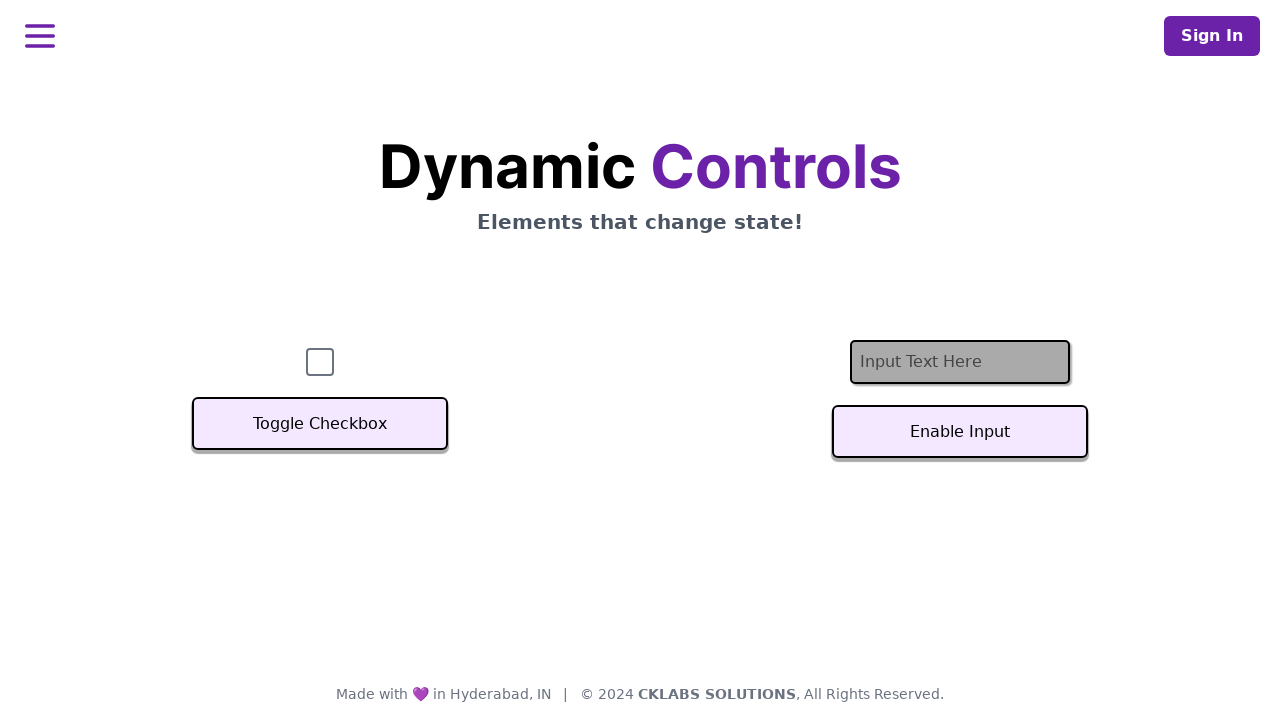

Clicked toggle button to hide checkbox at (320, 424) on xpath=/html/body/div/main/div/div/div/div/div[2]/section[1]/button
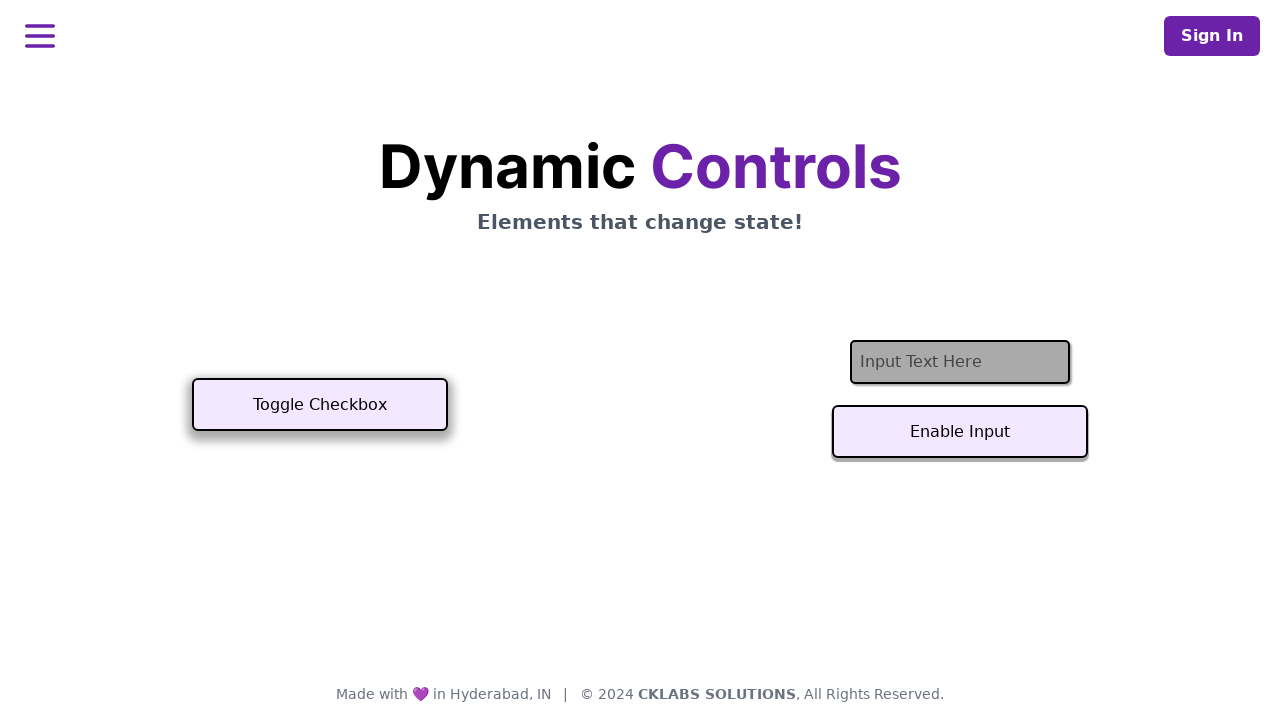

Checkbox became hidden
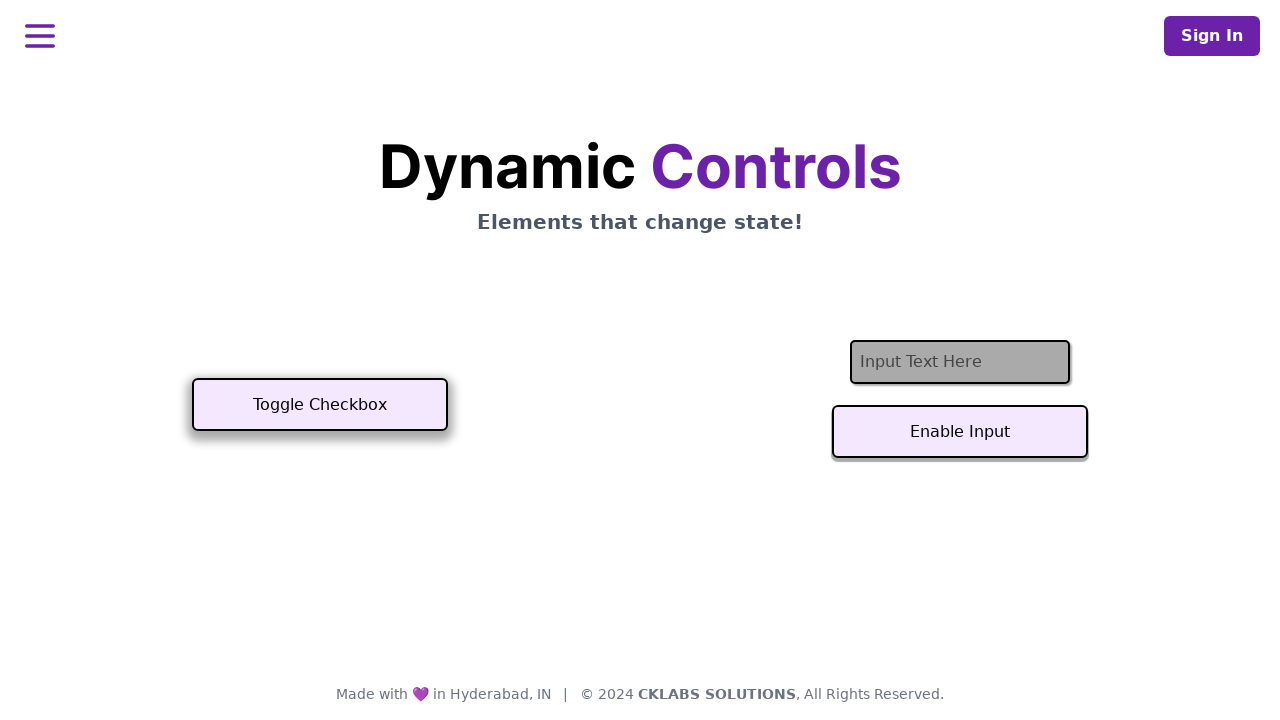

Clicked toggle button to show checkbox again at (320, 405) on xpath=/html/body/div/main/div/div/div/div/div[2]/section[1]/button
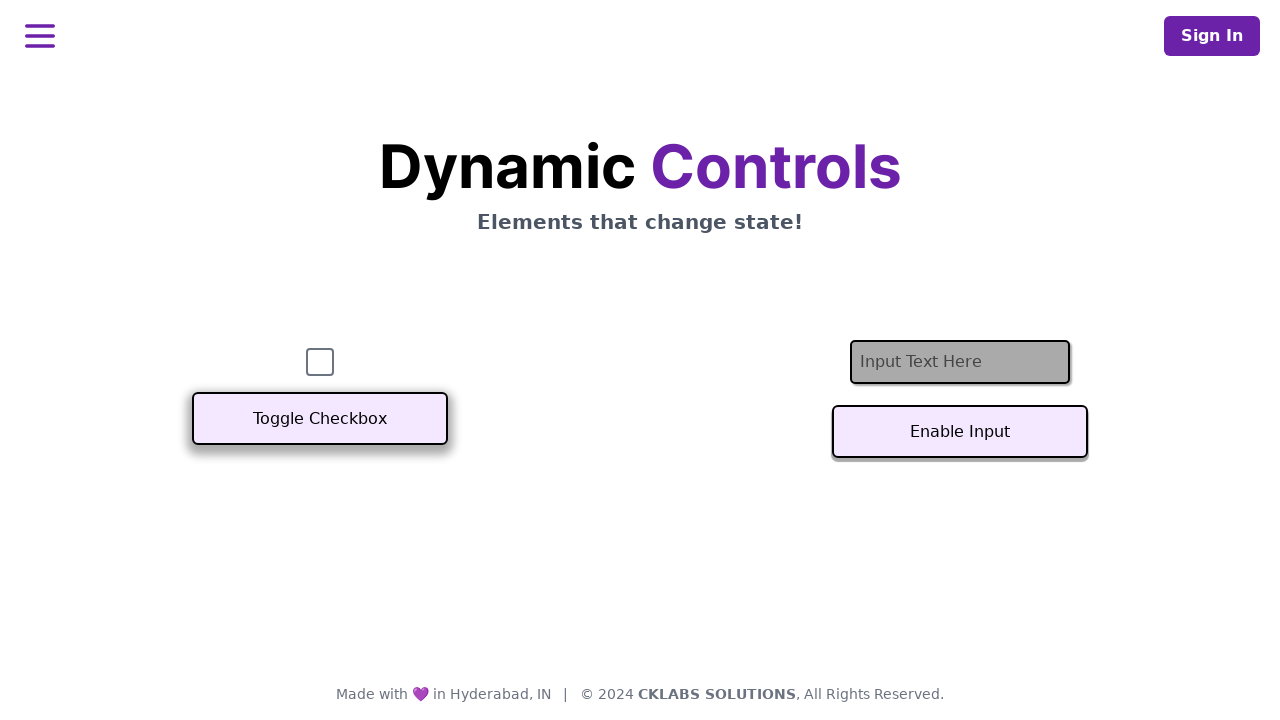

Checkbox became visible and clickable
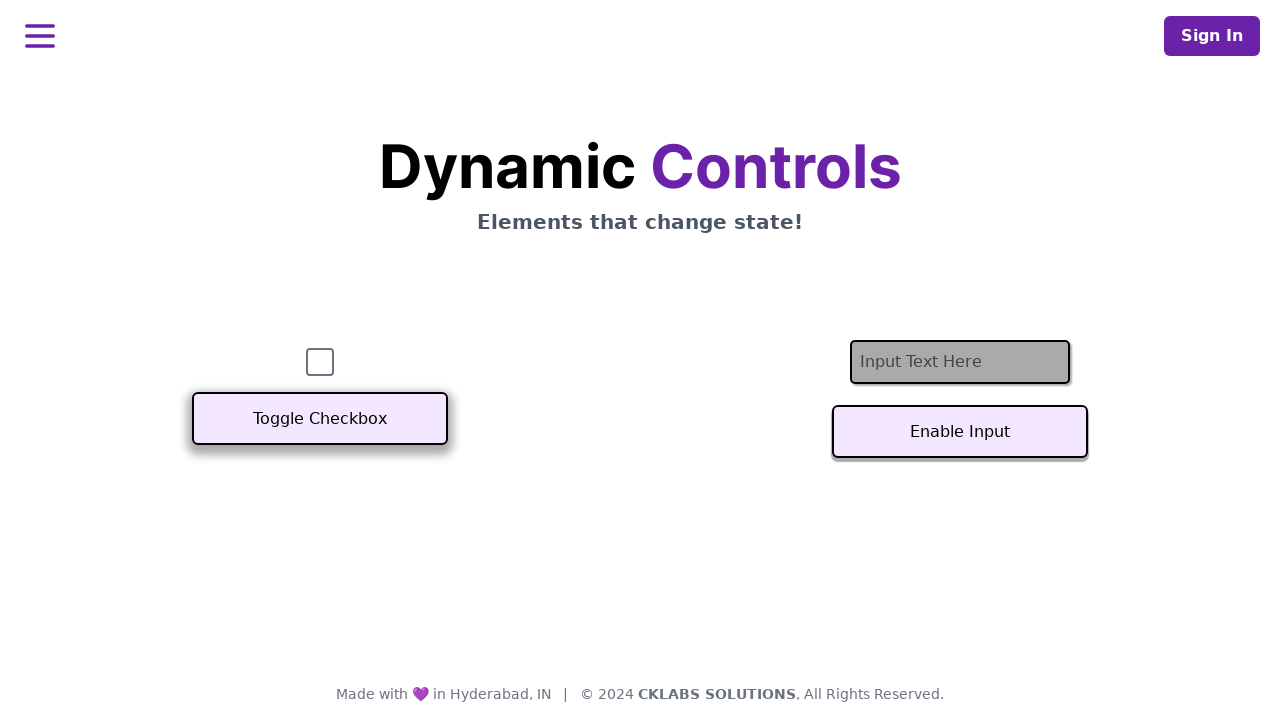

Clicked checkbox to select it at (320, 362) on #checkbox
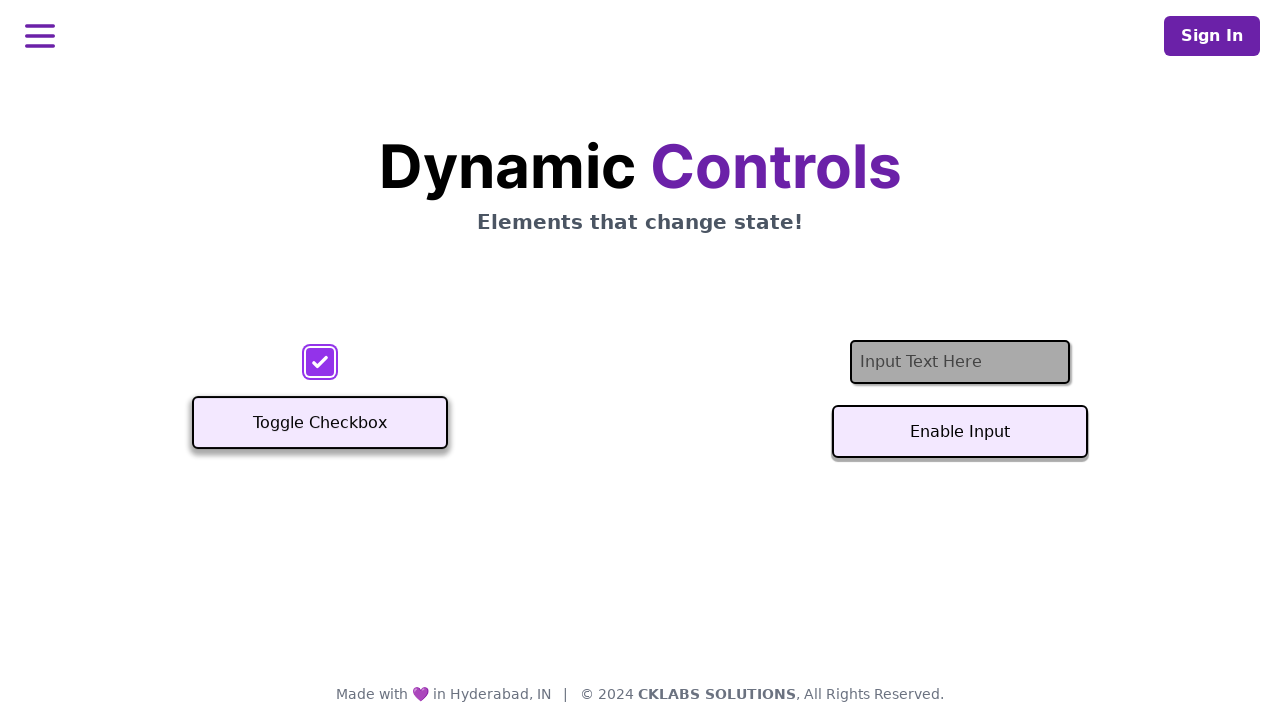

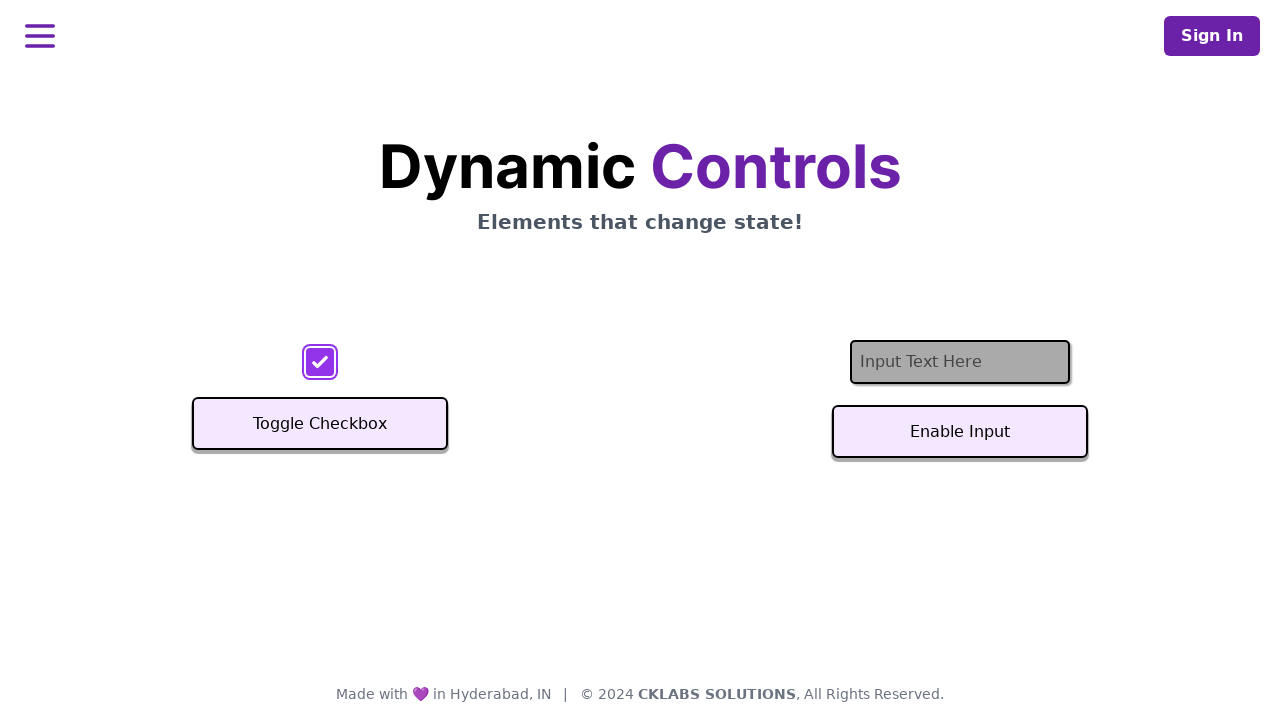